Tests multi-select dropdown functionality on W3Schools by selecting multiple options using Ctrl+click, then deselecting options using various methods (by index, visible text, value, and deselect all)

Starting URL: http://www.w3schools.com/tags/tryit.asp?filename=tryhtml_select_multiple

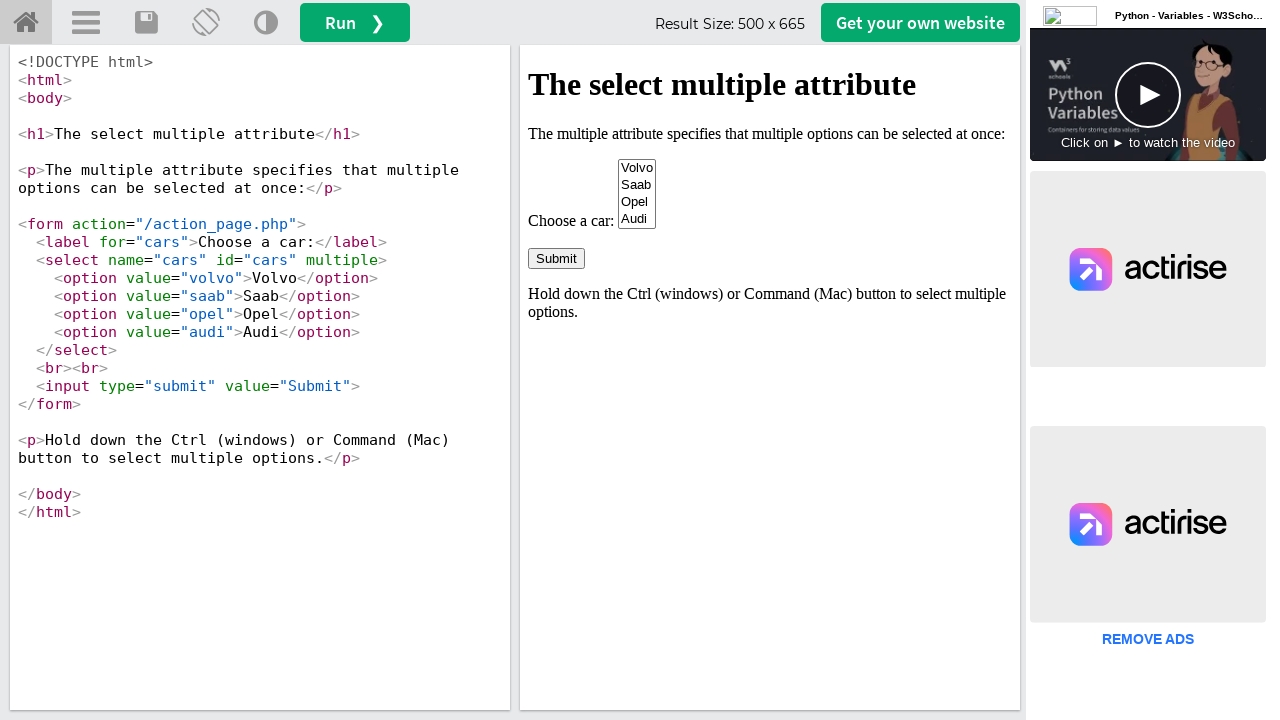

Located iframe with name 'iframeResult'
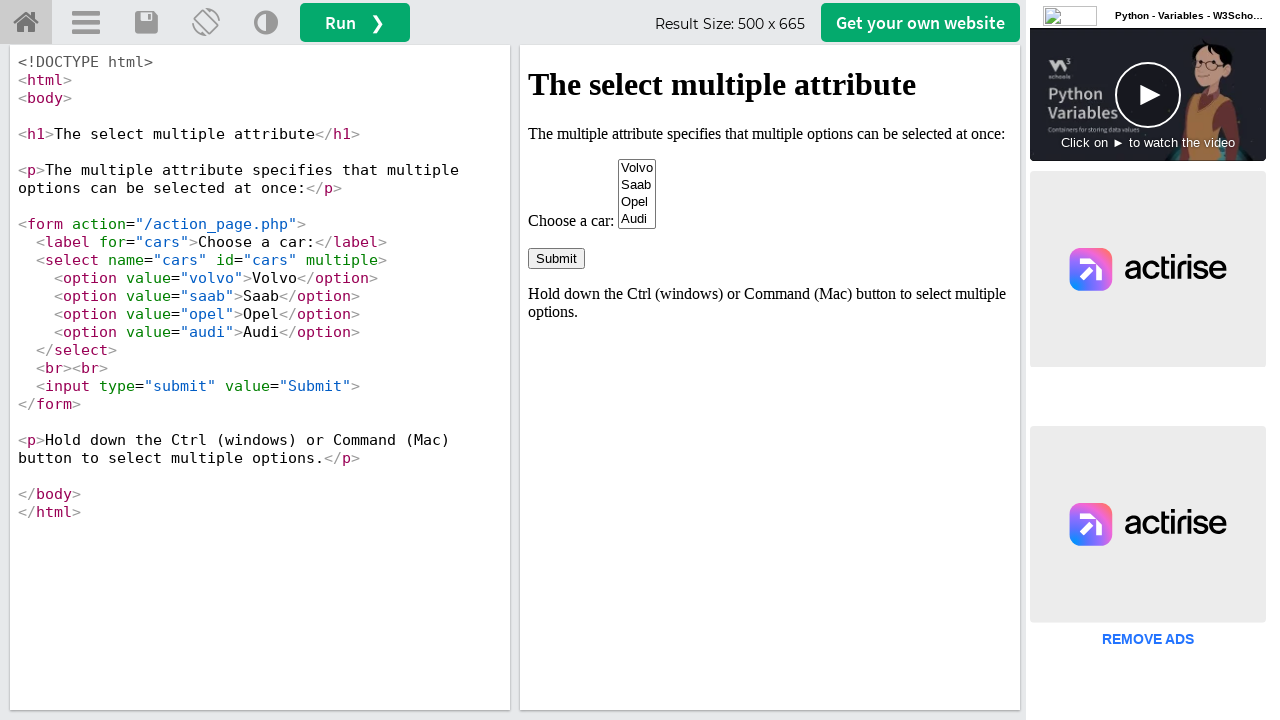

Select element with name 'cars' is available
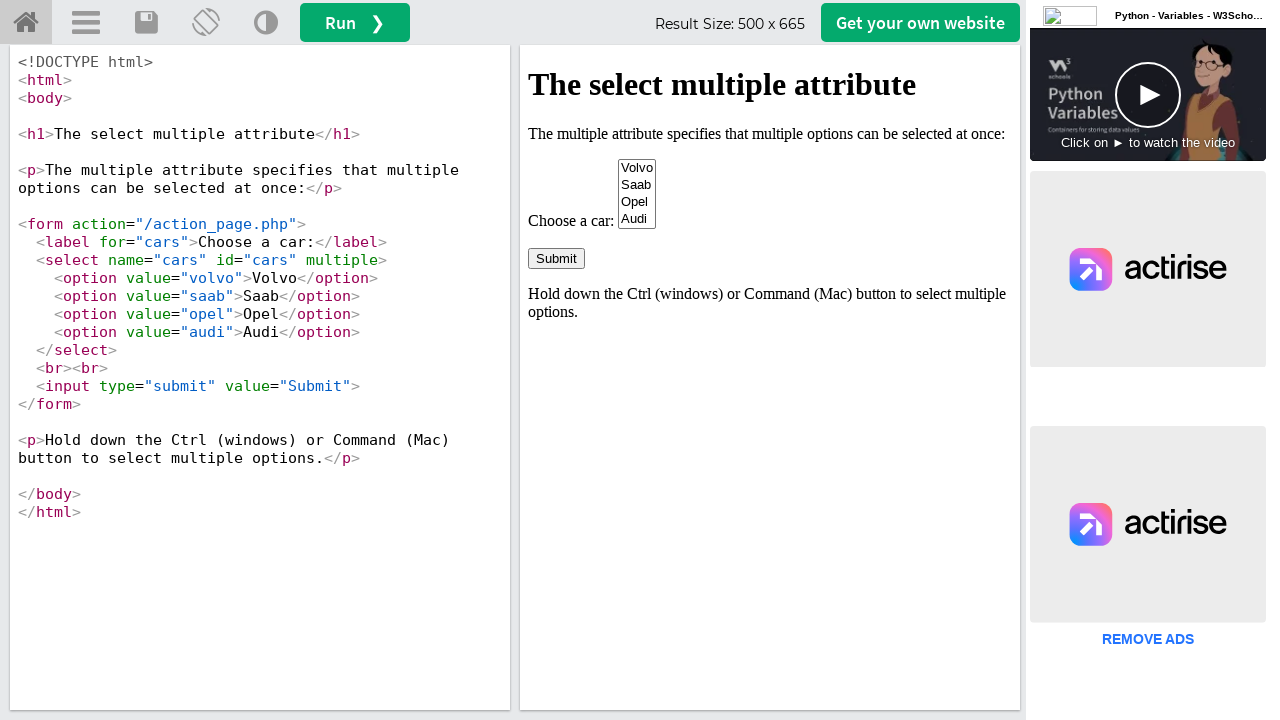

Selected first option (Volvo) at (637, 168) on iframe[name='iframeResult'] >> internal:control=enter-frame >> select[name='cars
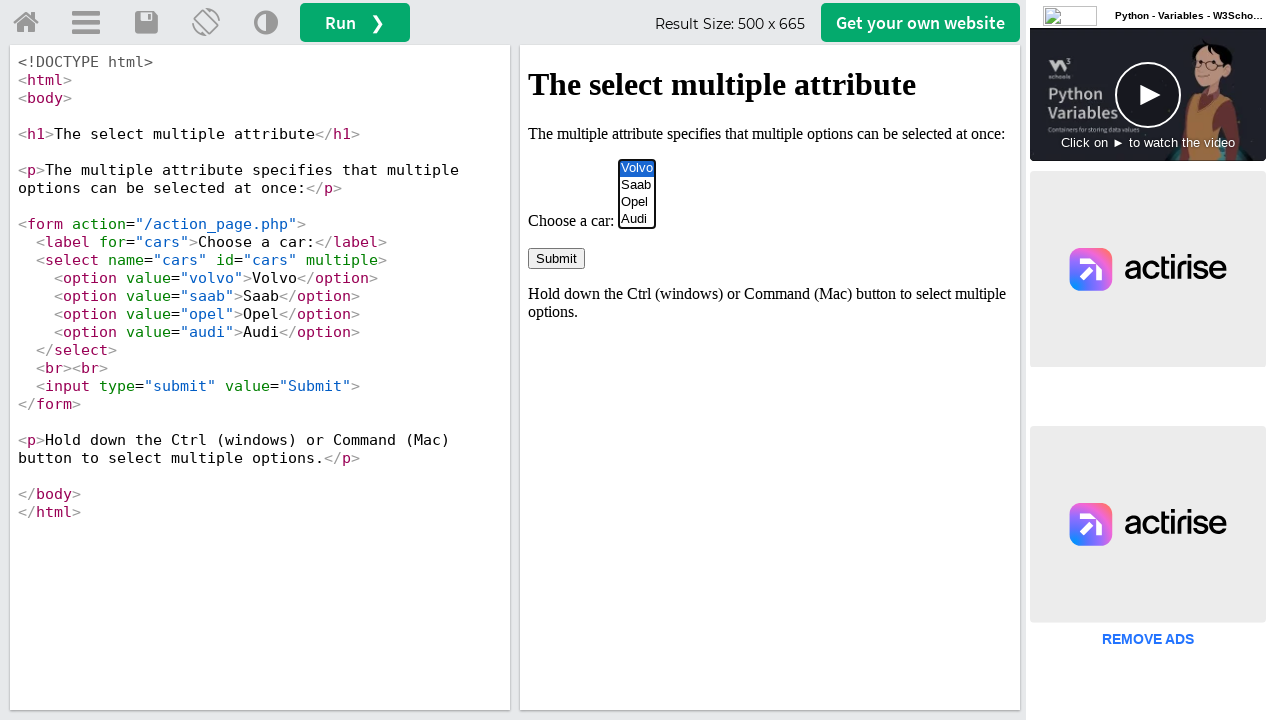

Ctrl+clicked second option (Saab) to add to selection at (637, 185) on iframe[name='iframeResult'] >> internal:control=enter-frame >> select[name='cars
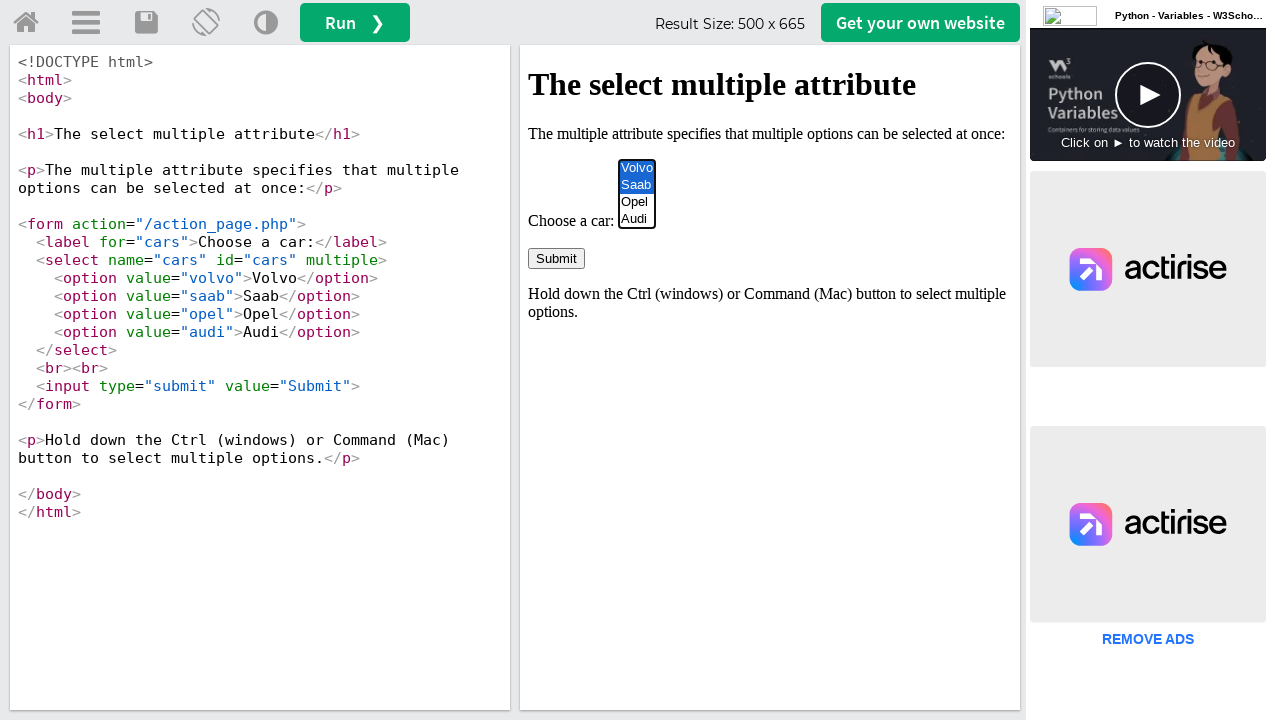

Ctrl+clicked third option (Opel) to add to selection at (637, 202) on iframe[name='iframeResult'] >> internal:control=enter-frame >> select[name='cars
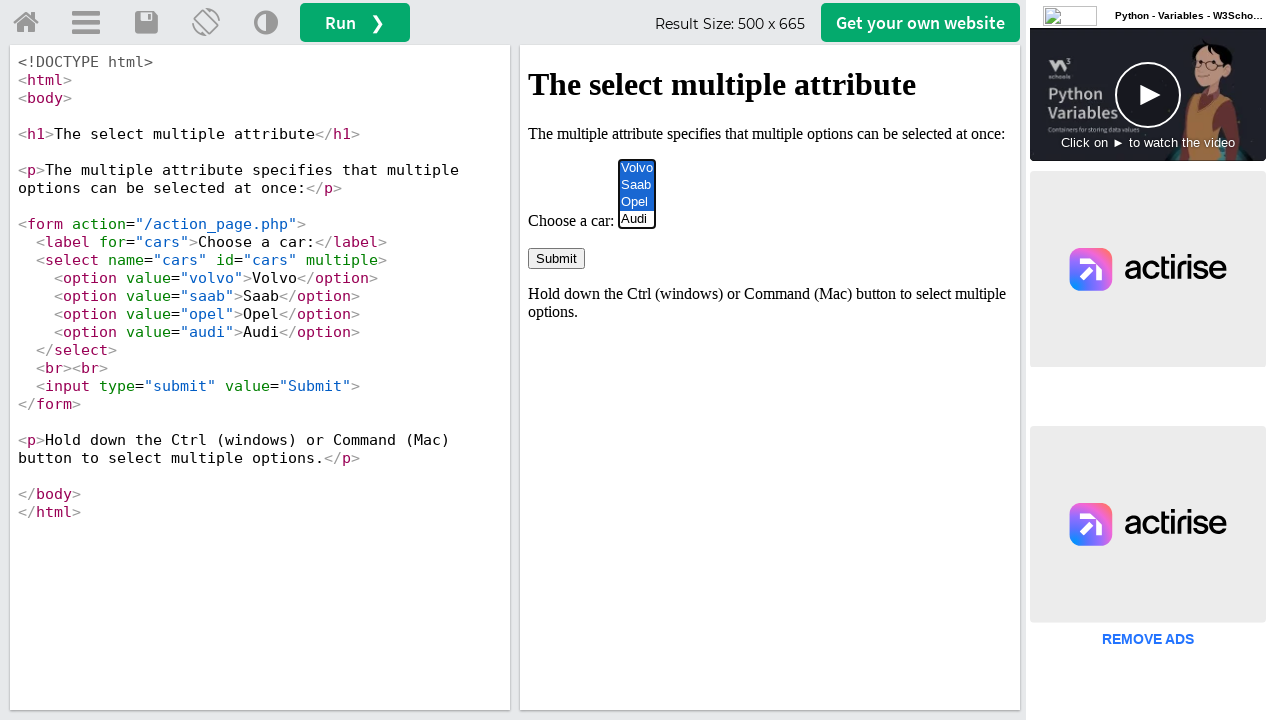

Ctrl+clicked fourth option (Audi) to add to selection at (637, 219) on iframe[name='iframeResult'] >> internal:control=enter-frame >> select[name='cars
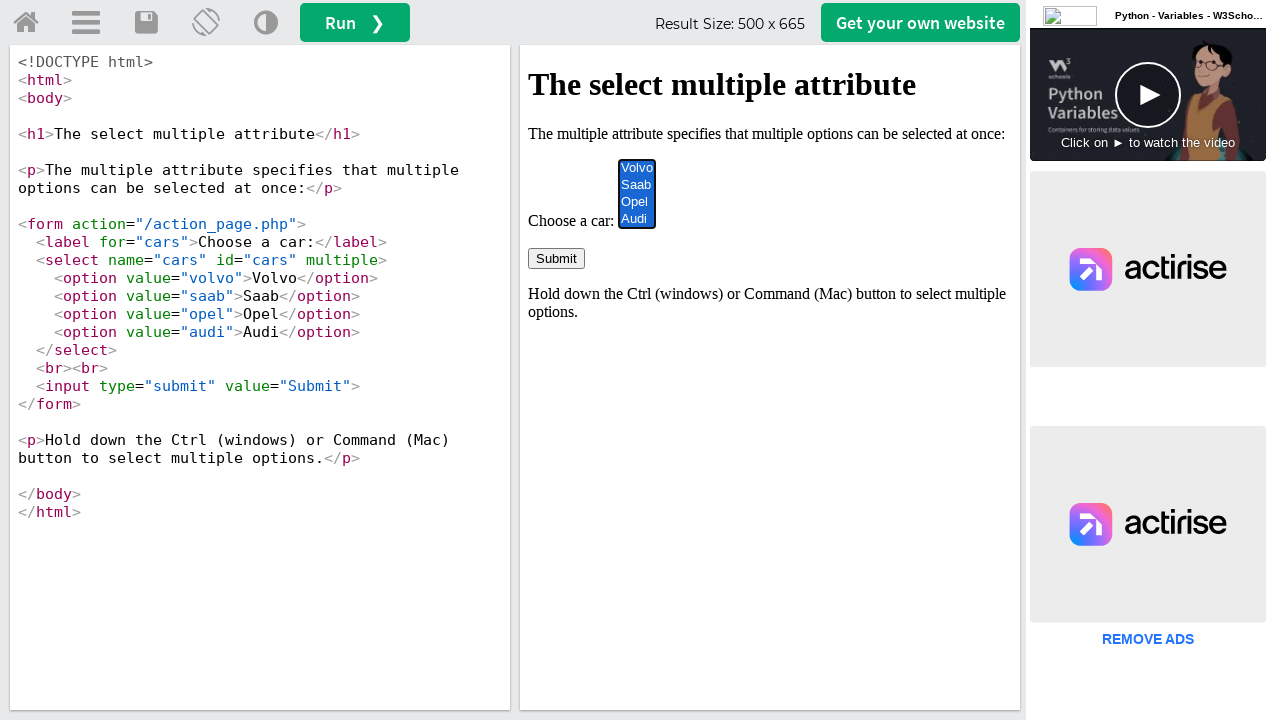

Deselected Saab by Ctrl+clicking index 1 at (637, 185) on iframe[name='iframeResult'] >> internal:control=enter-frame >> select[name='cars
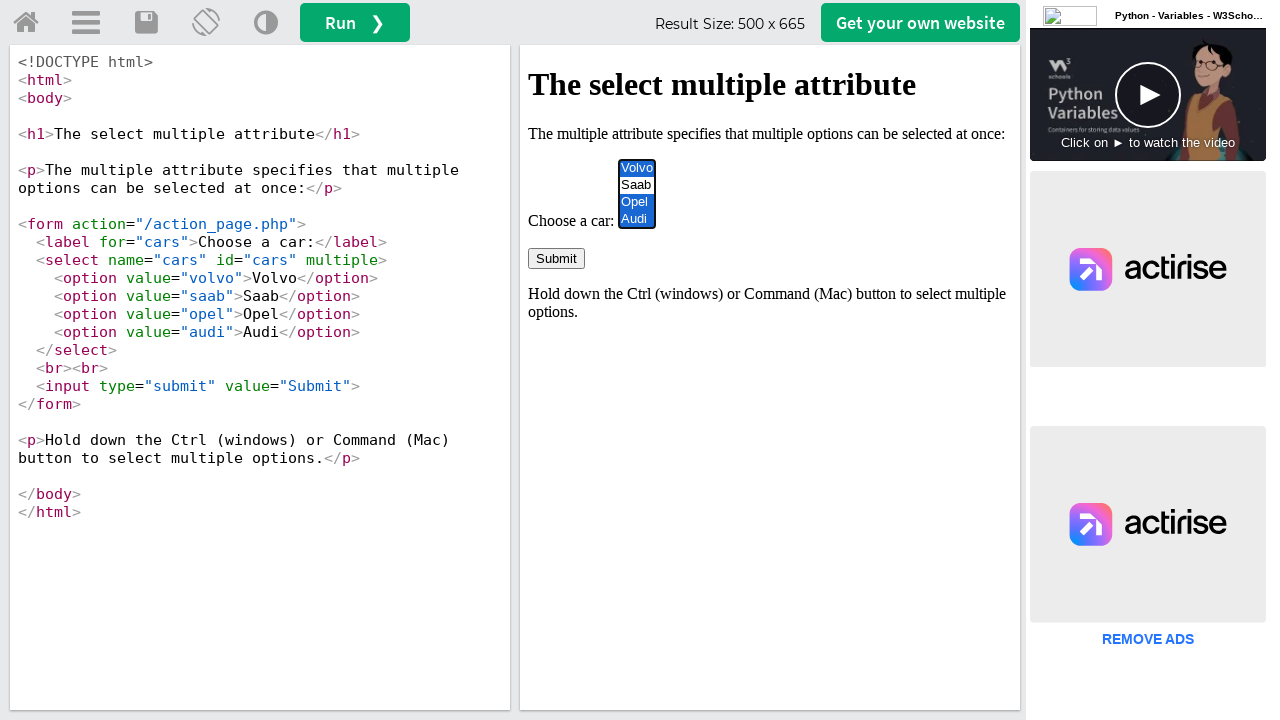

Re-selected Saab by Ctrl+clicking index 1 at (637, 185) on iframe[name='iframeResult'] >> internal:control=enter-frame >> select[name='cars
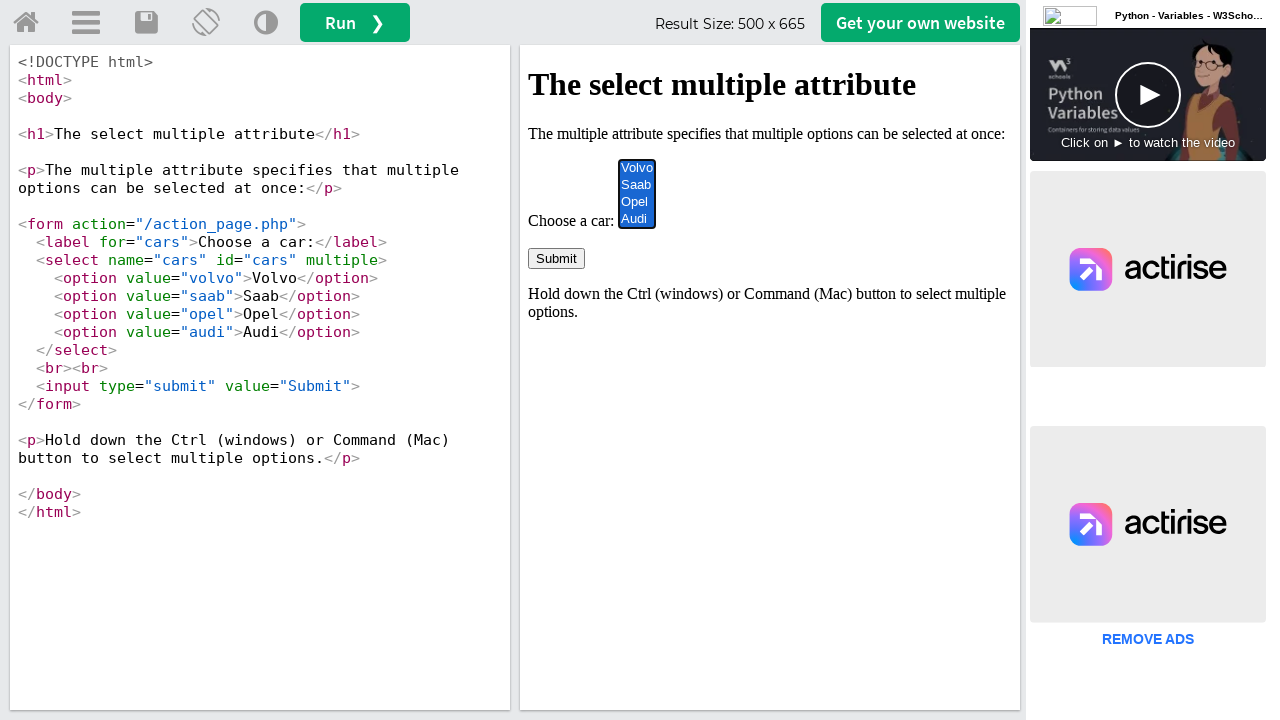

Deselected Saab by visible text using Ctrl+click at (637, 185) on iframe[name='iframeResult'] >> internal:control=enter-frame >> select[name='cars
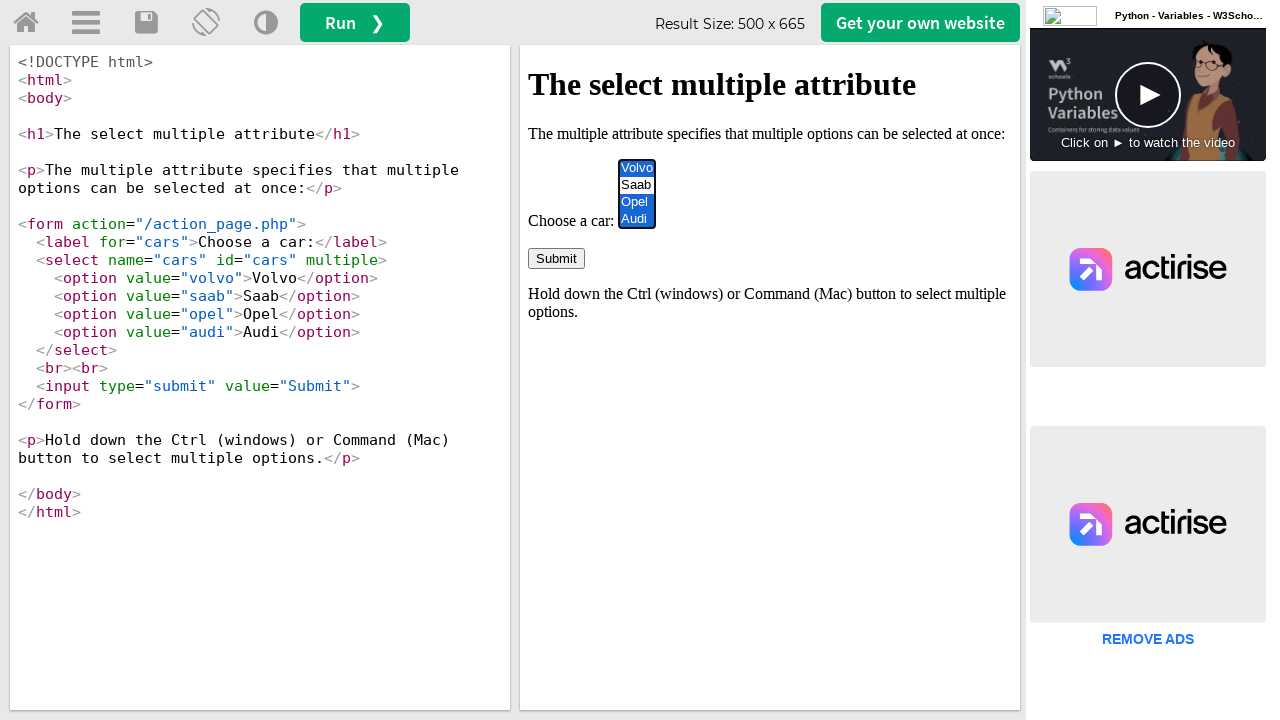

Deselected Opel by value attribute using Ctrl+click at (637, 202) on iframe[name='iframeResult'] >> internal:control=enter-frame >> select[name='cars
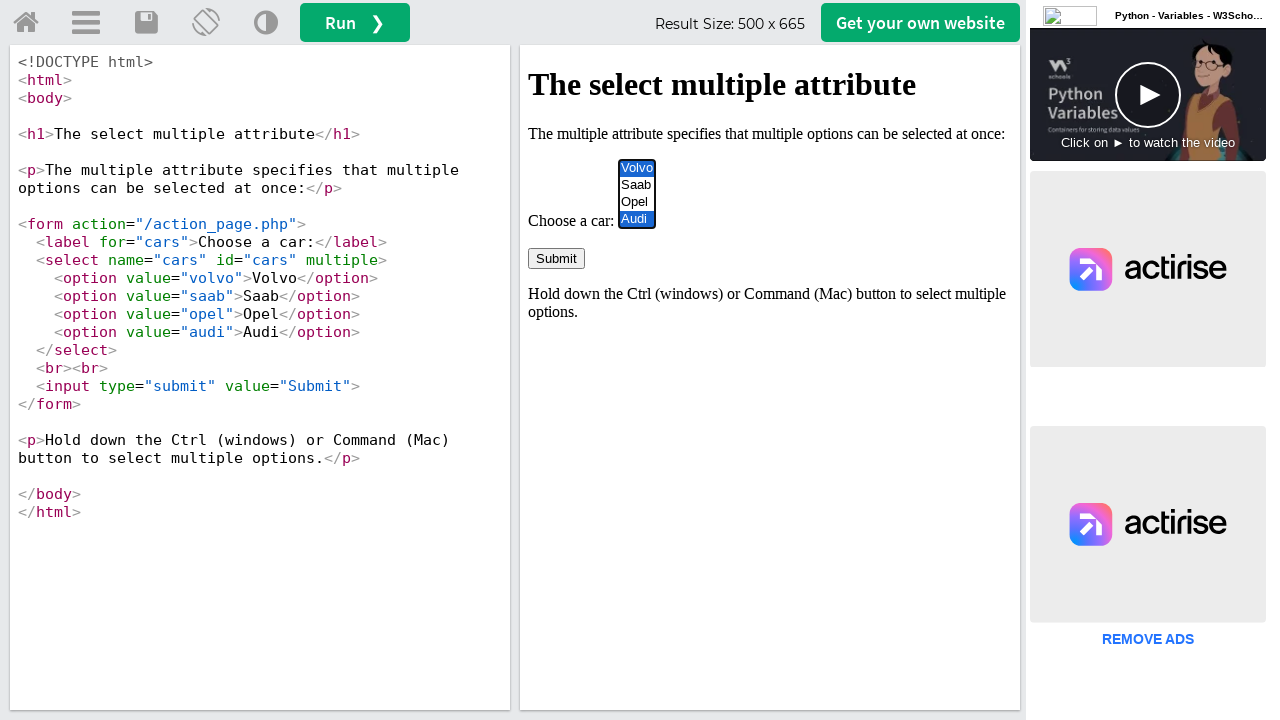

Deselected Volvo (index 0) by Ctrl+clicking at (637, 168) on iframe[name='iframeResult'] >> internal:control=enter-frame >> select[name='cars
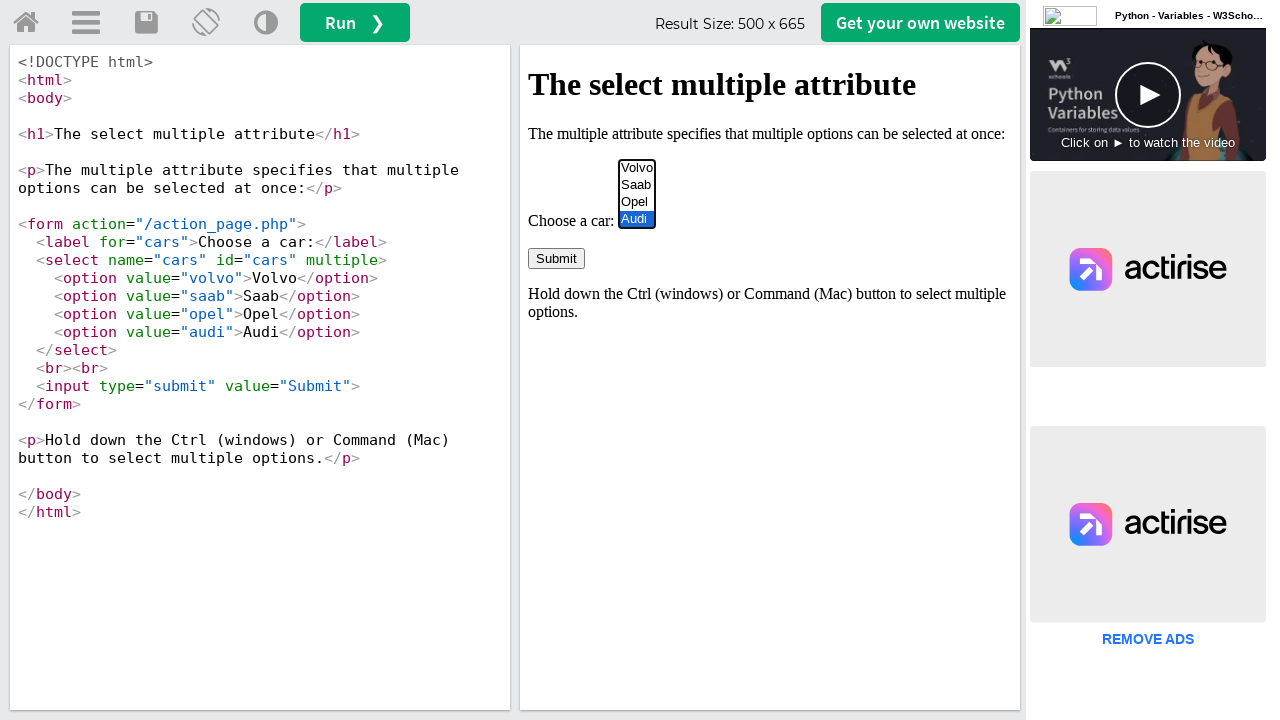

Deselected Audi (index 3) by Ctrl+clicking at (637, 219) on iframe[name='iframeResult'] >> internal:control=enter-frame >> select[name='cars
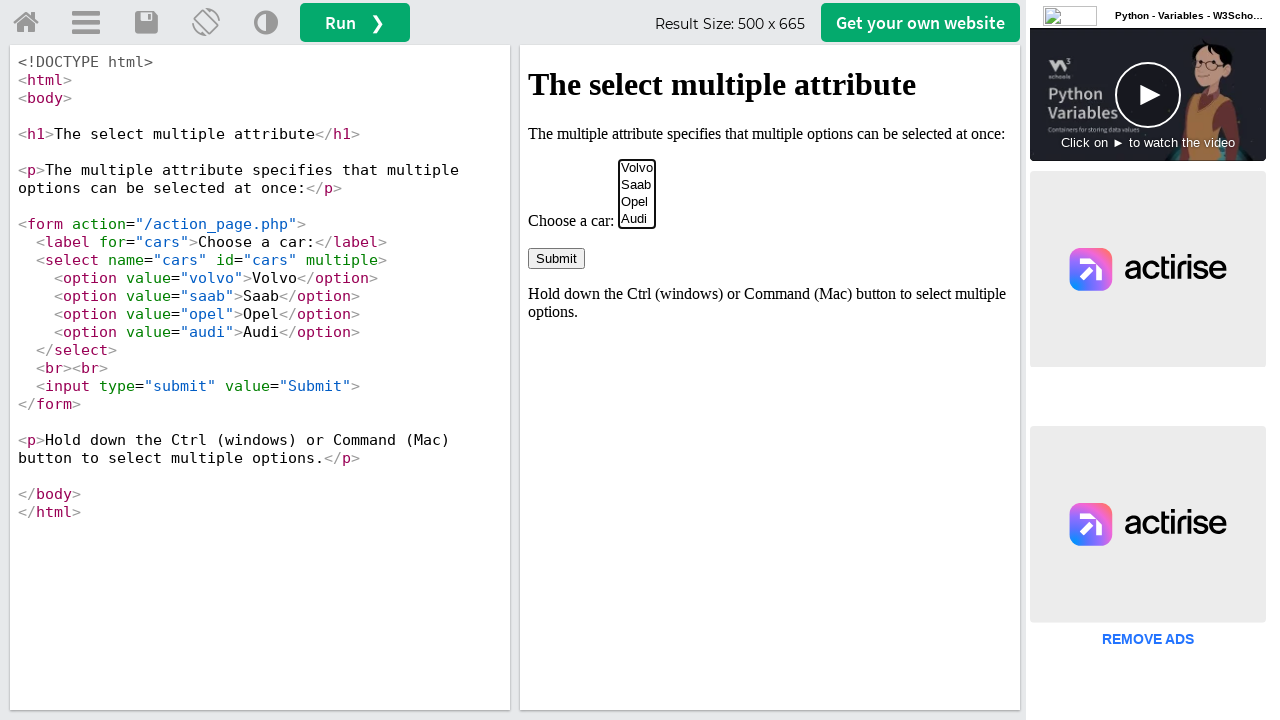

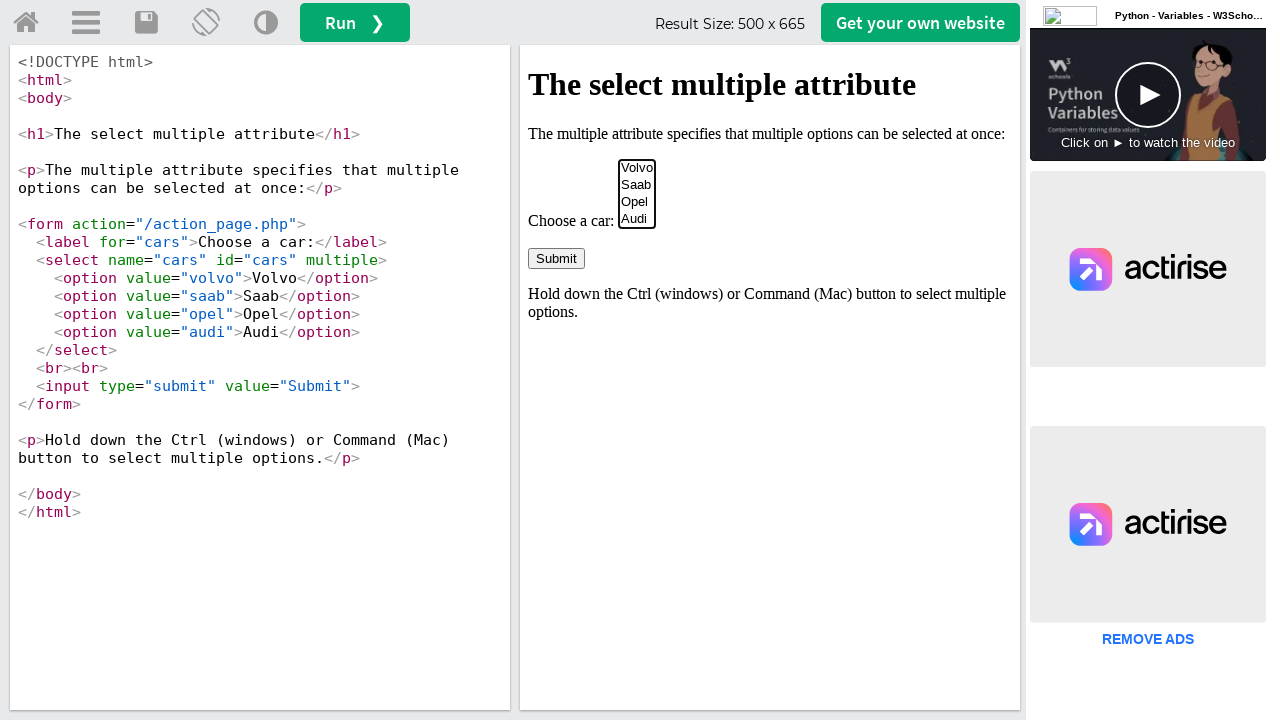